Tests various browser interactions including double-click, right-click, and regular click on buttons, then navigates to test select menus with dropdown selections, and finally tests different alert types (simple alert, timed alert, confirm dialog, and prompt dialog).

Starting URL: https://demoqa.com/buttons

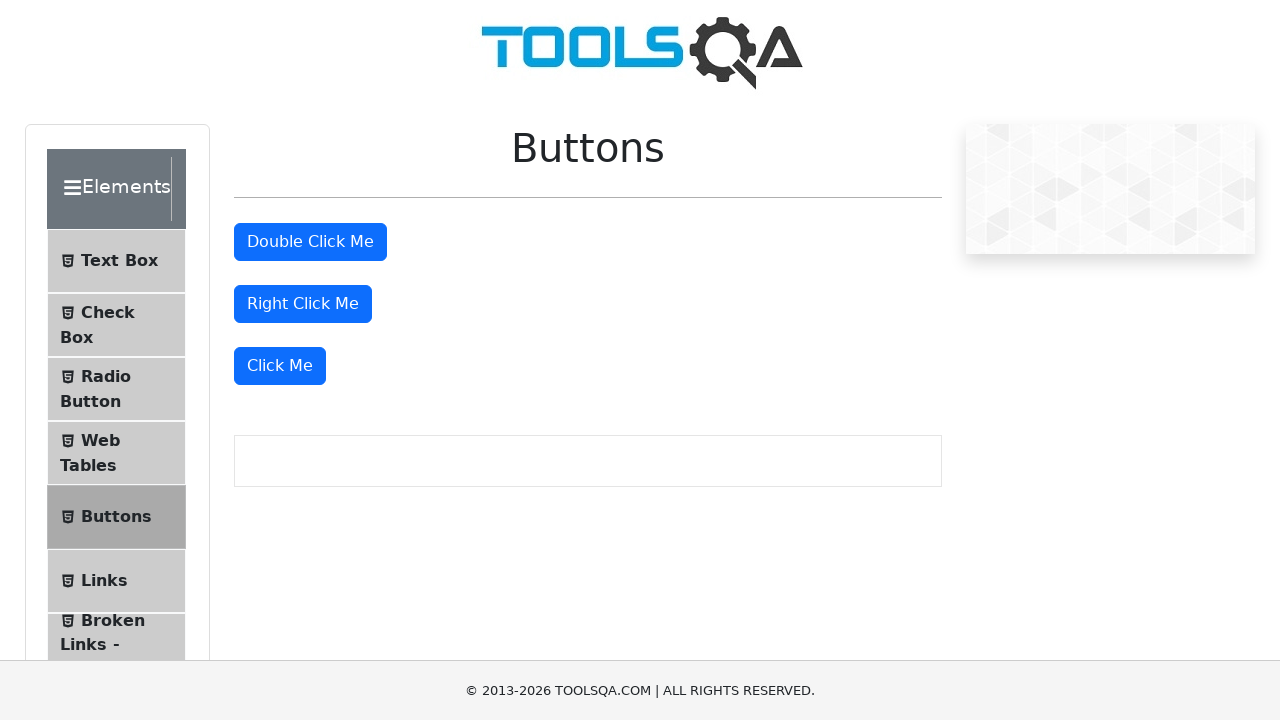

Double-clicked the double click button at (310, 242) on #doubleClickBtn
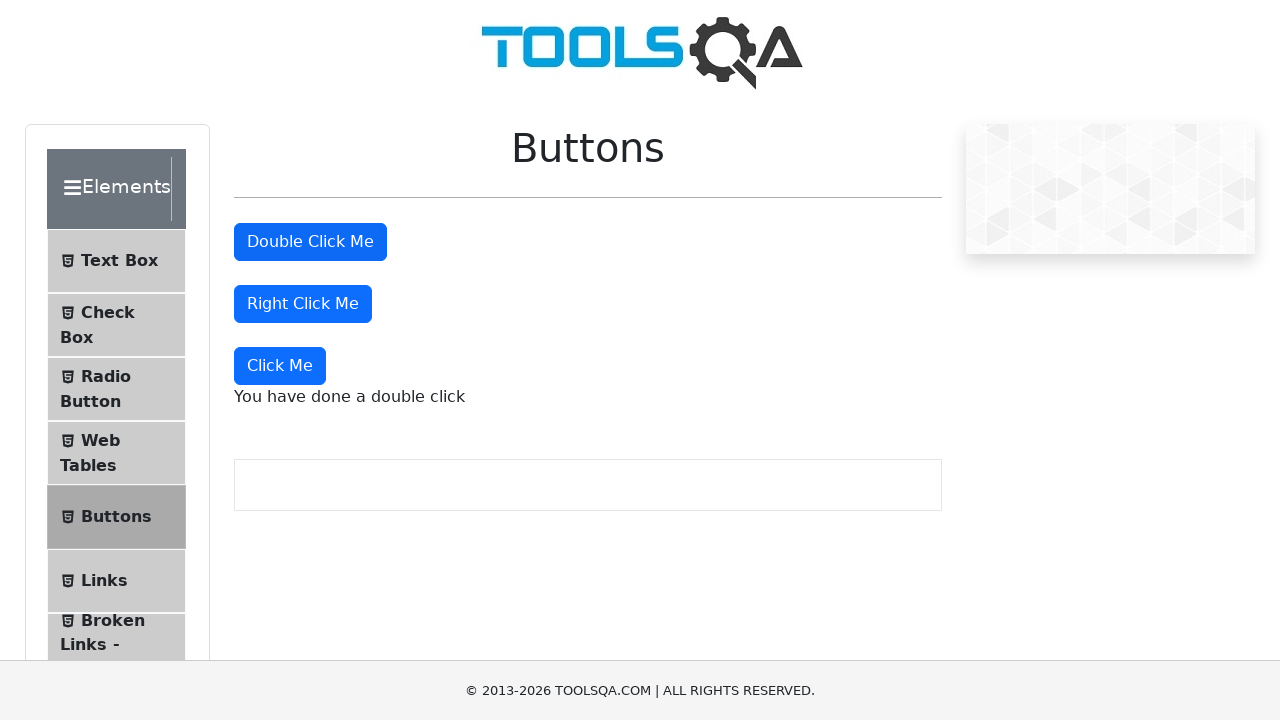

Right-clicked the right click button at (303, 304) on #rightClickBtn
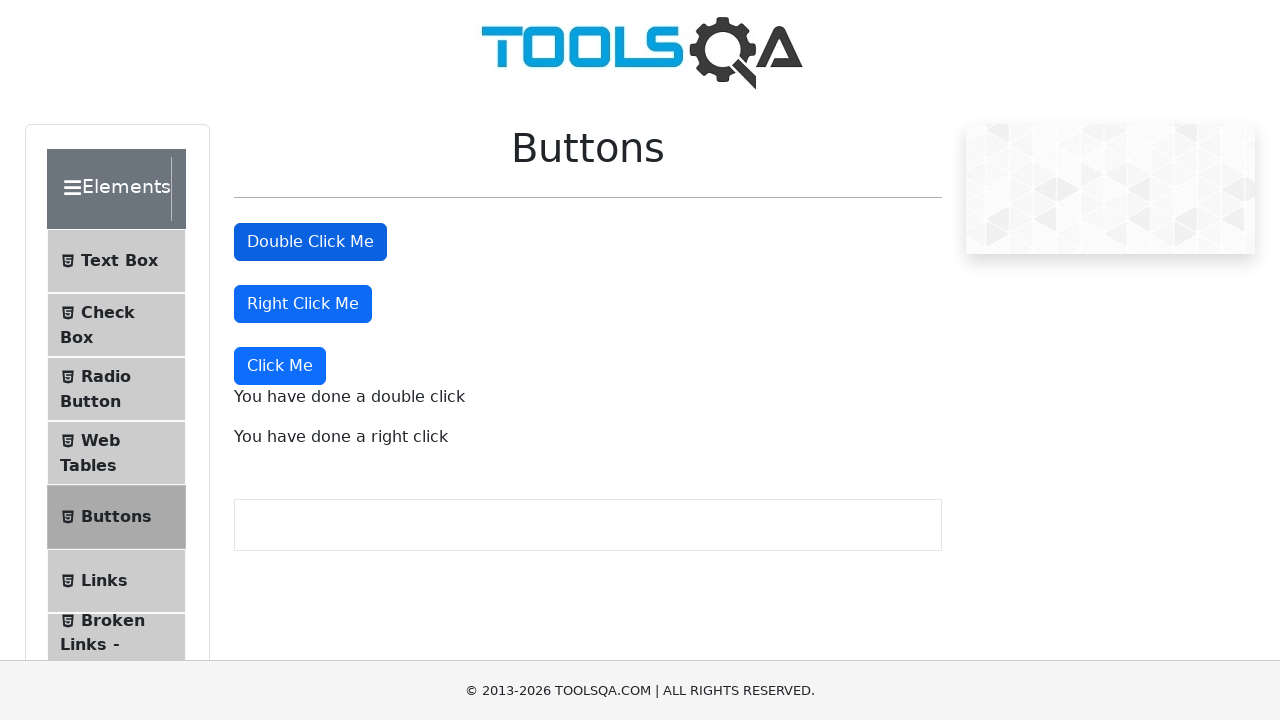

Clicked the 'Click Me' button at (280, 366) on xpath=//button[text()='Click Me']
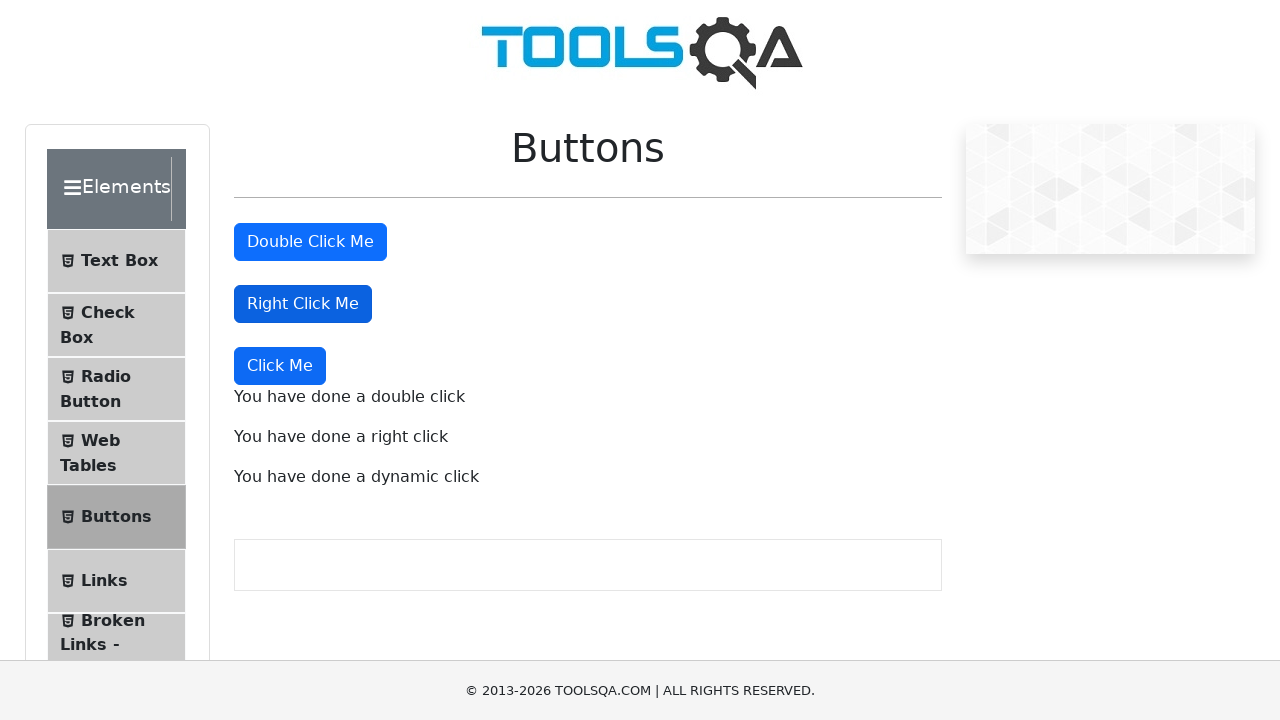

Navigated to select menu page
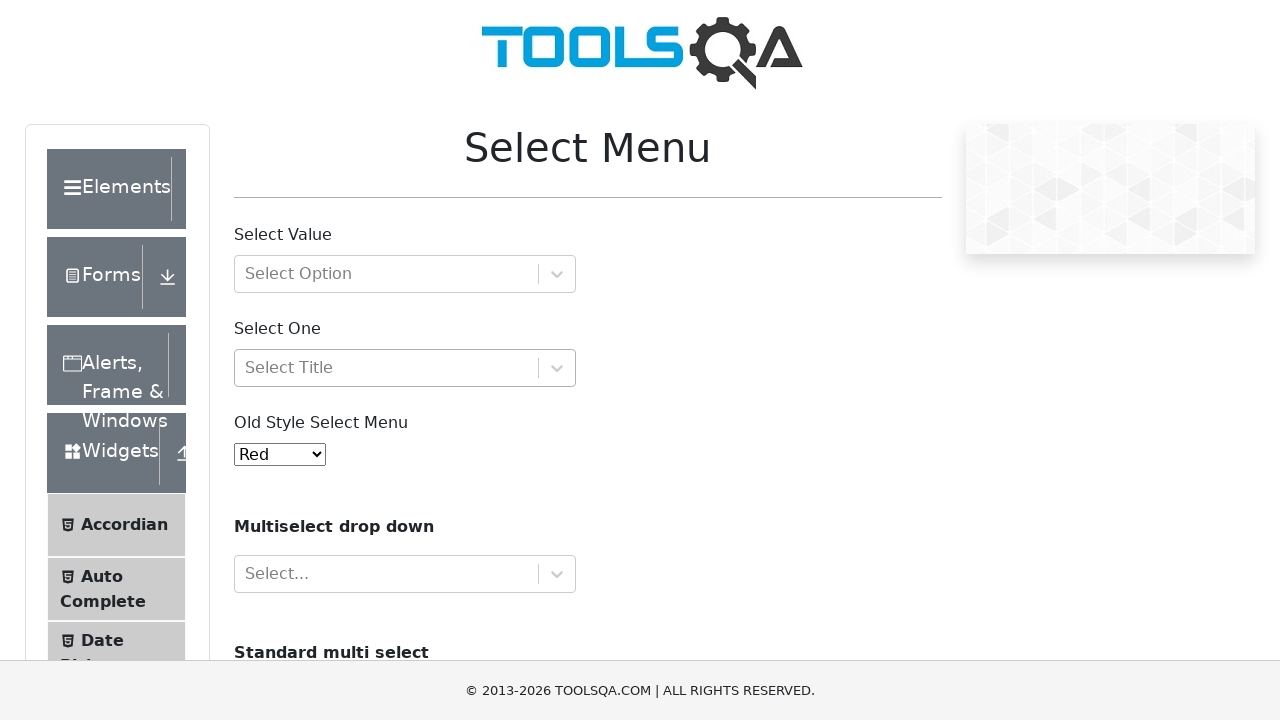

Selected 'Blue' from old style select menu on #oldSelectMenu
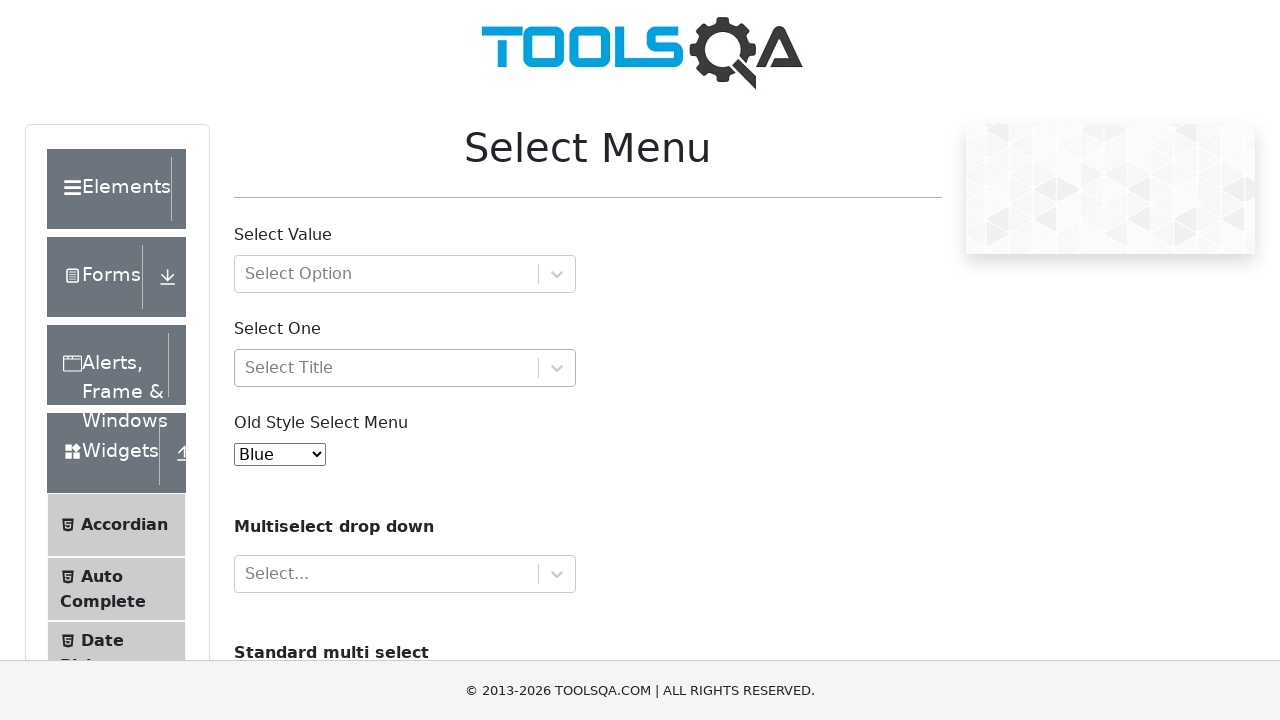

Filled color input with 'Green' on #react-select-4-input
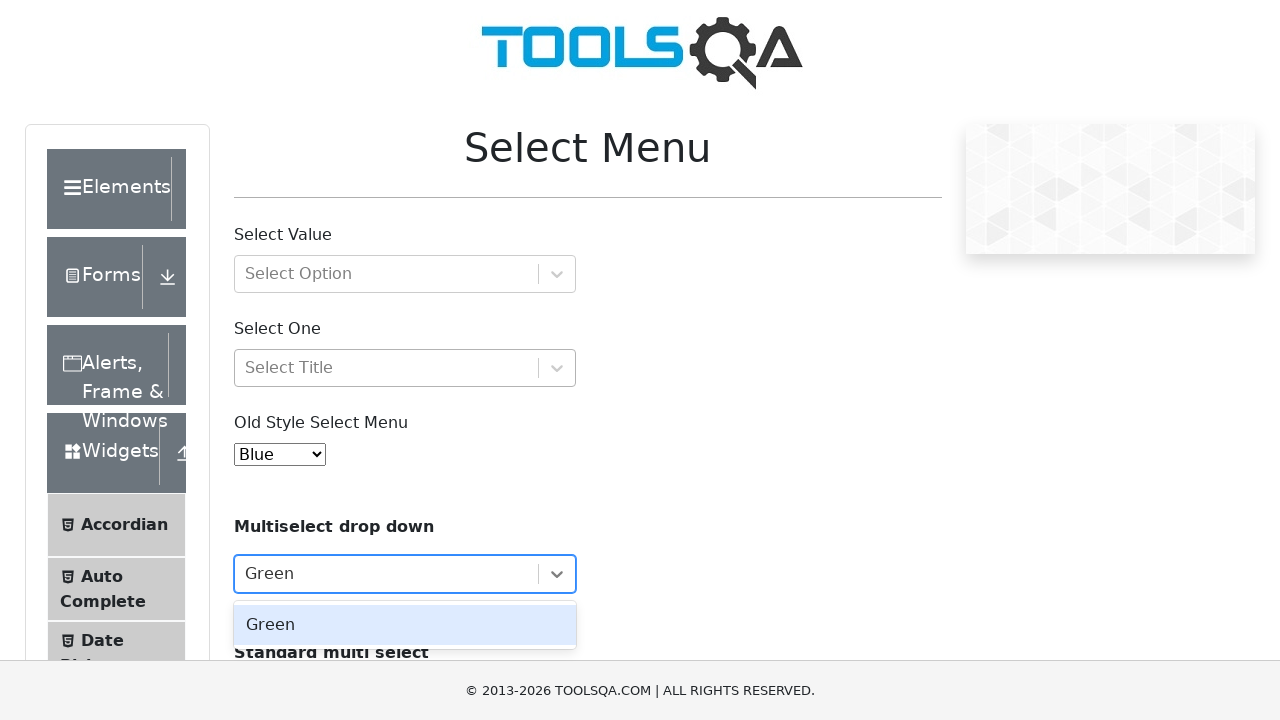

Selected 'Green' from multi-select menu on #react-select-4-input
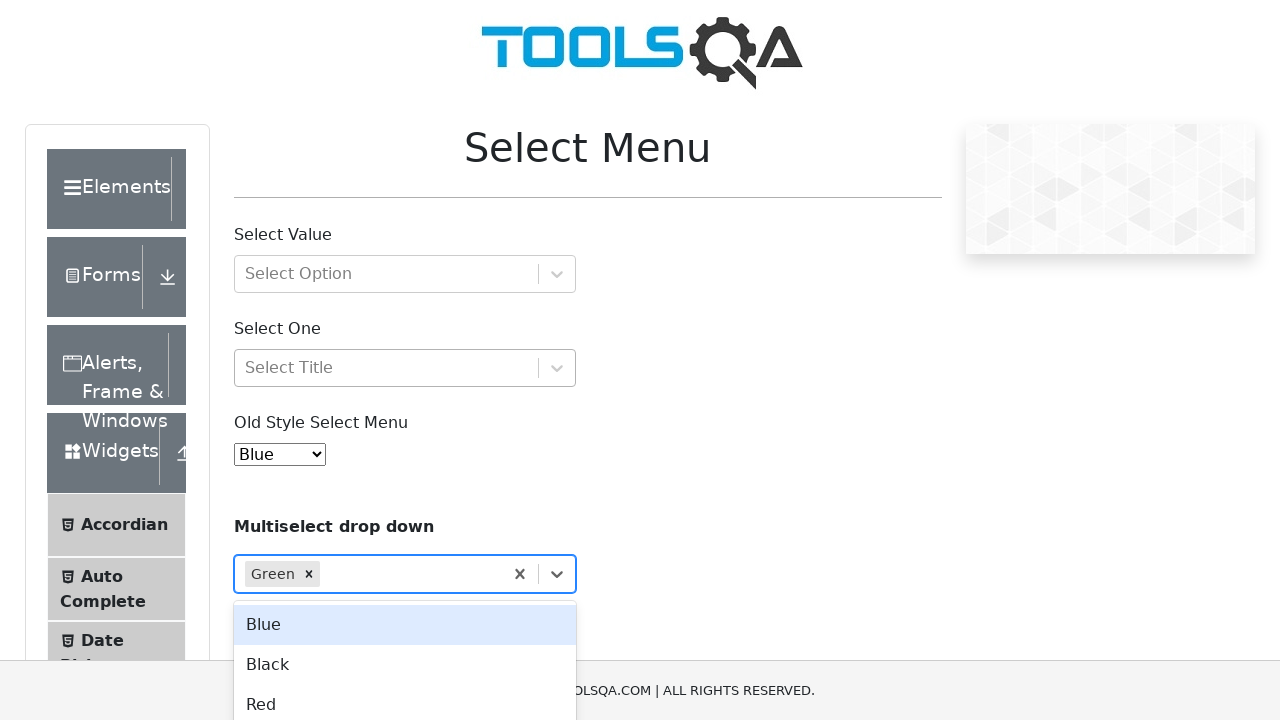

Filled color input with 'Blue' on #react-select-4-input
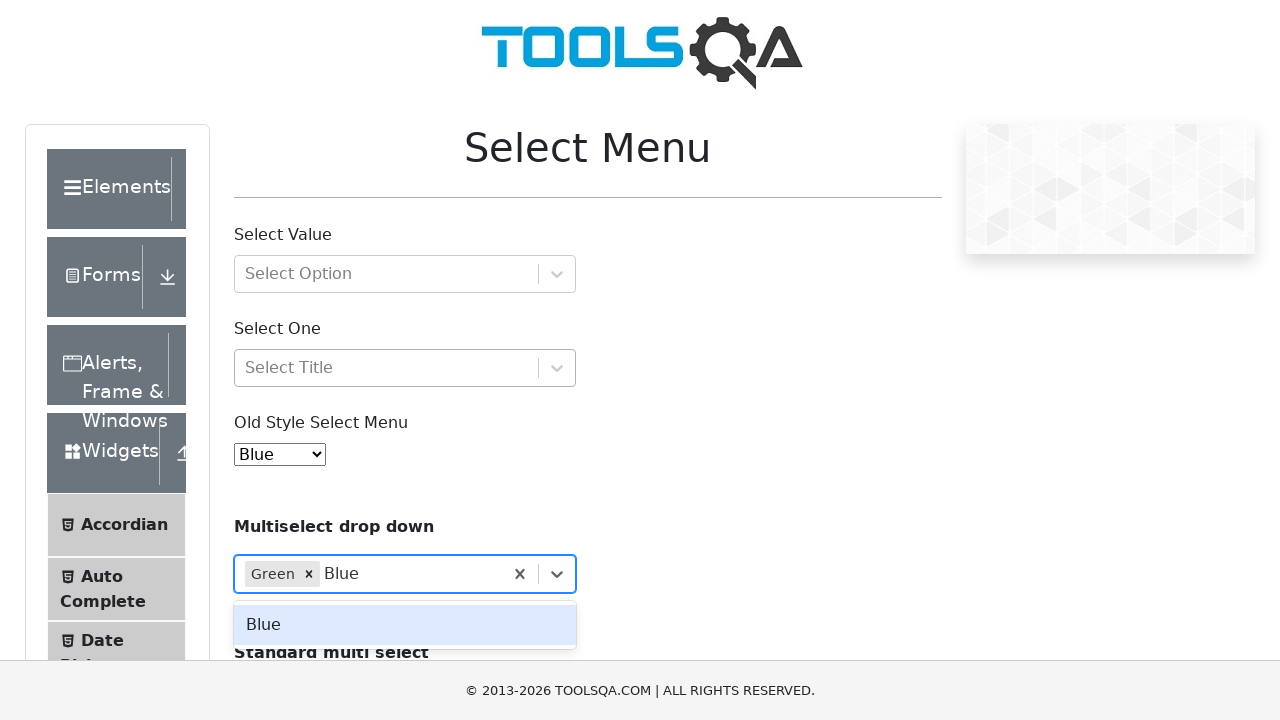

Selected 'Blue' from multi-select menu on #react-select-4-input
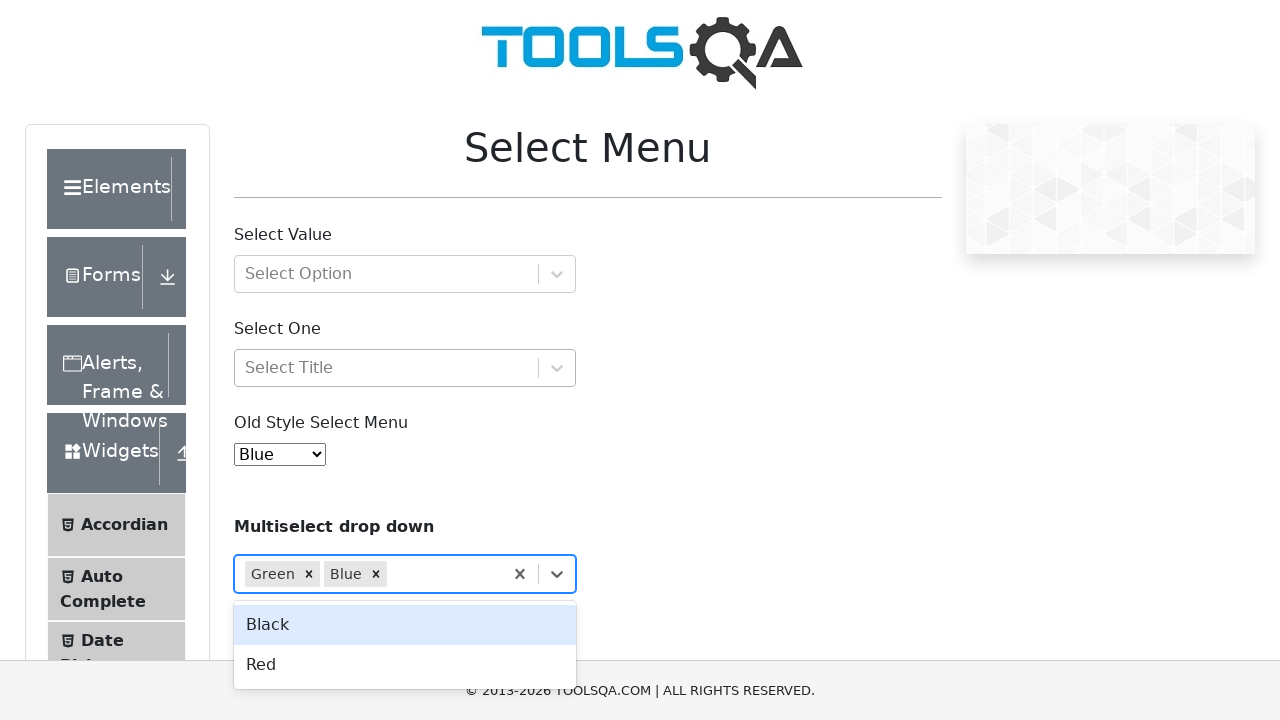

Filled color input with 'Black' on #react-select-4-input
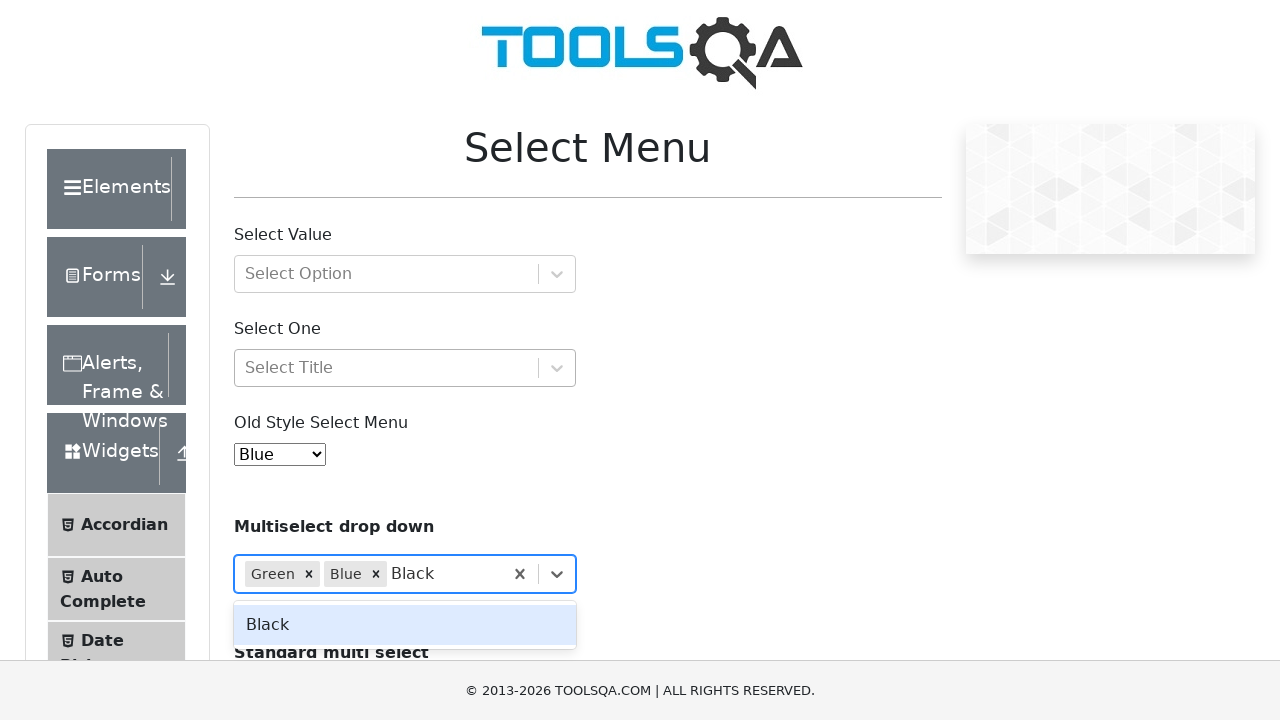

Selected 'Black' from multi-select menu on #react-select-4-input
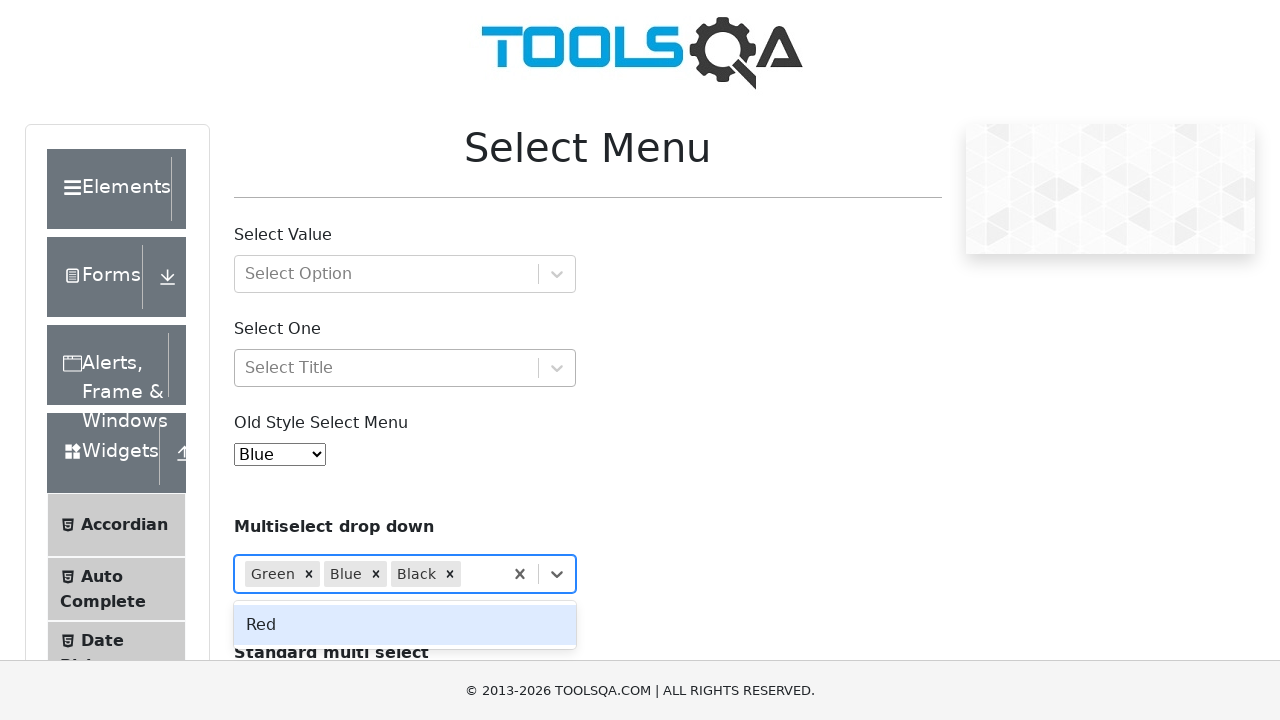

Navigated to alerts page
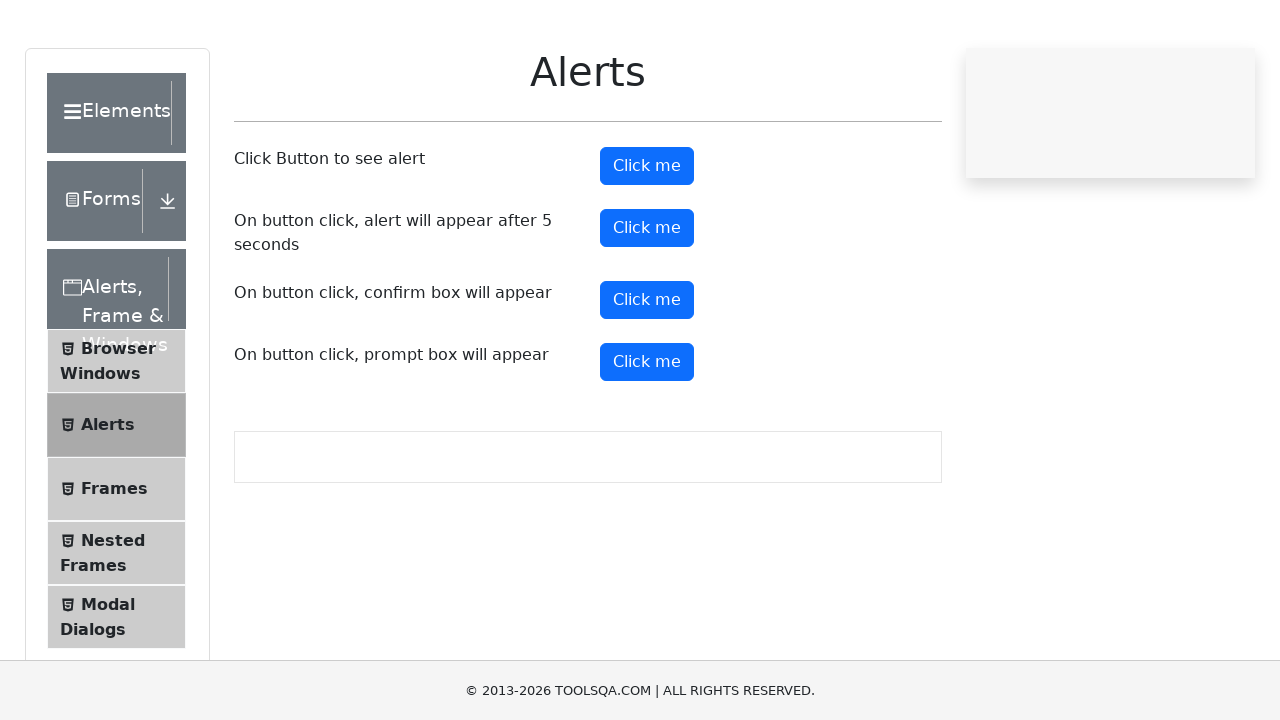

Clicked button to trigger simple alert at (647, 242) on #alertButton
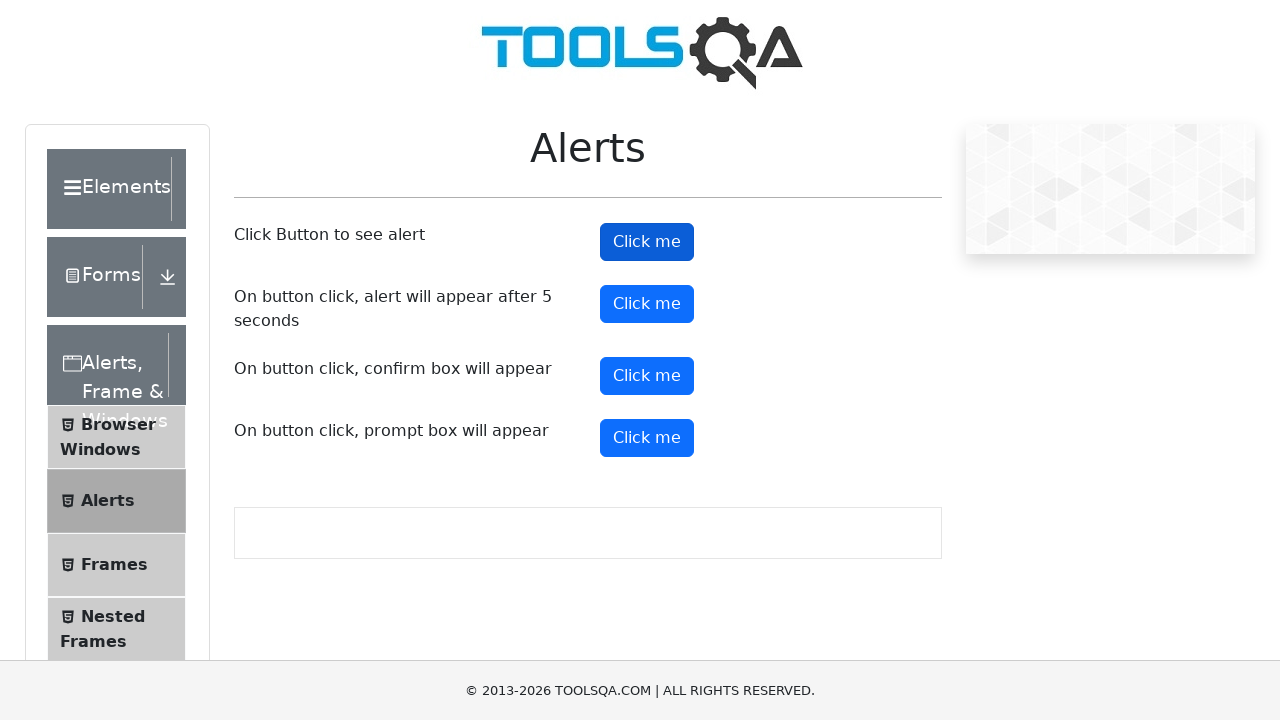

Accepted simple alert dialog
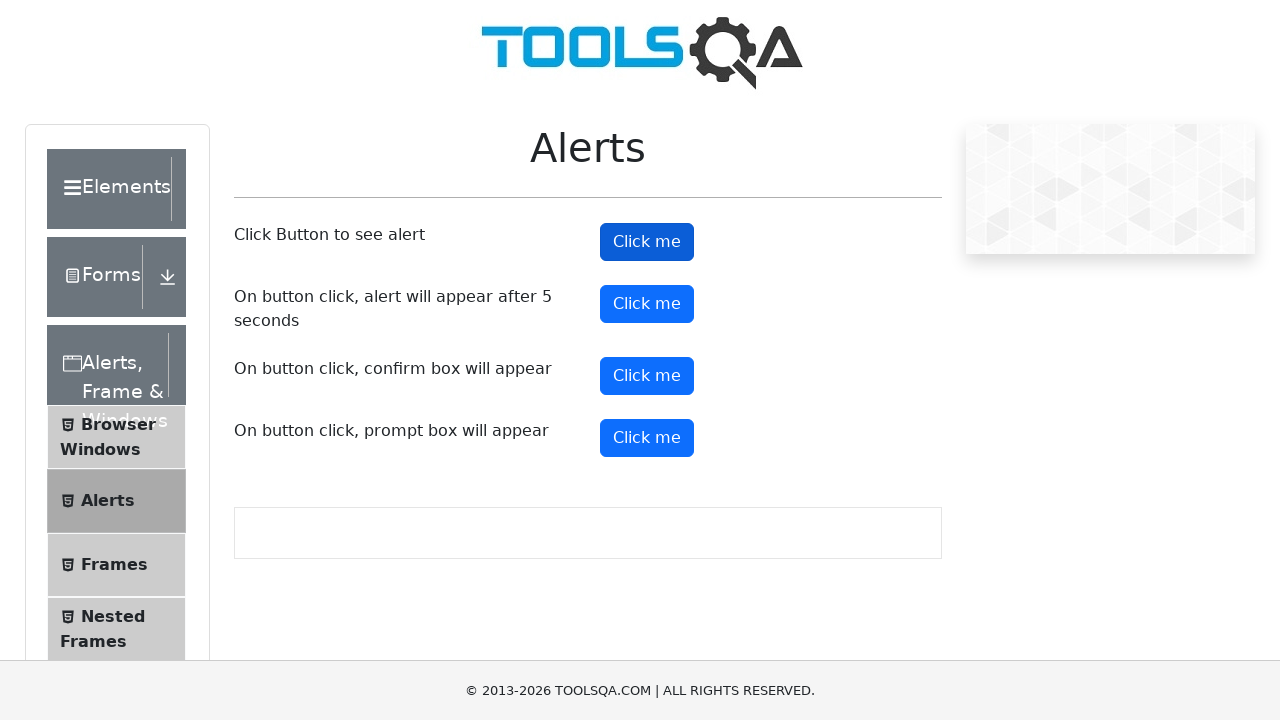

Waited 500ms after simple alert
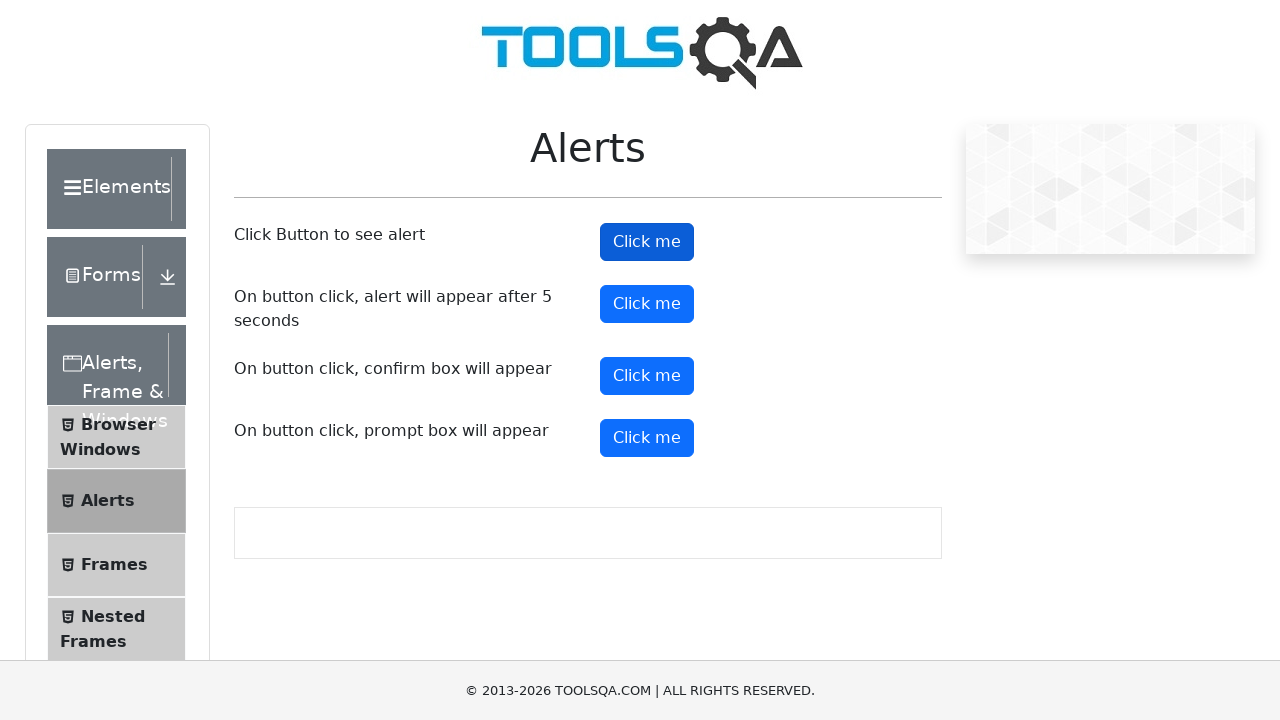

Set up handler for timed alert dialog
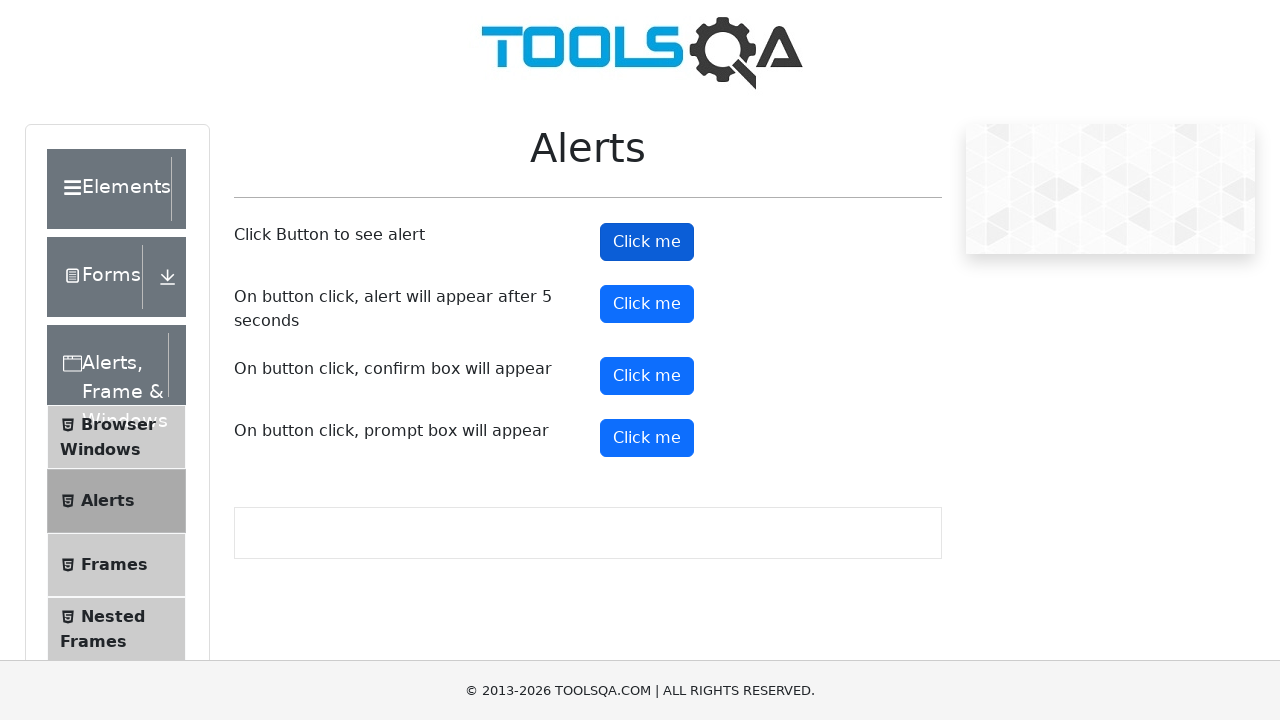

Clicked button to trigger timed alert (5 second delay) at (647, 304) on #timerAlertButton
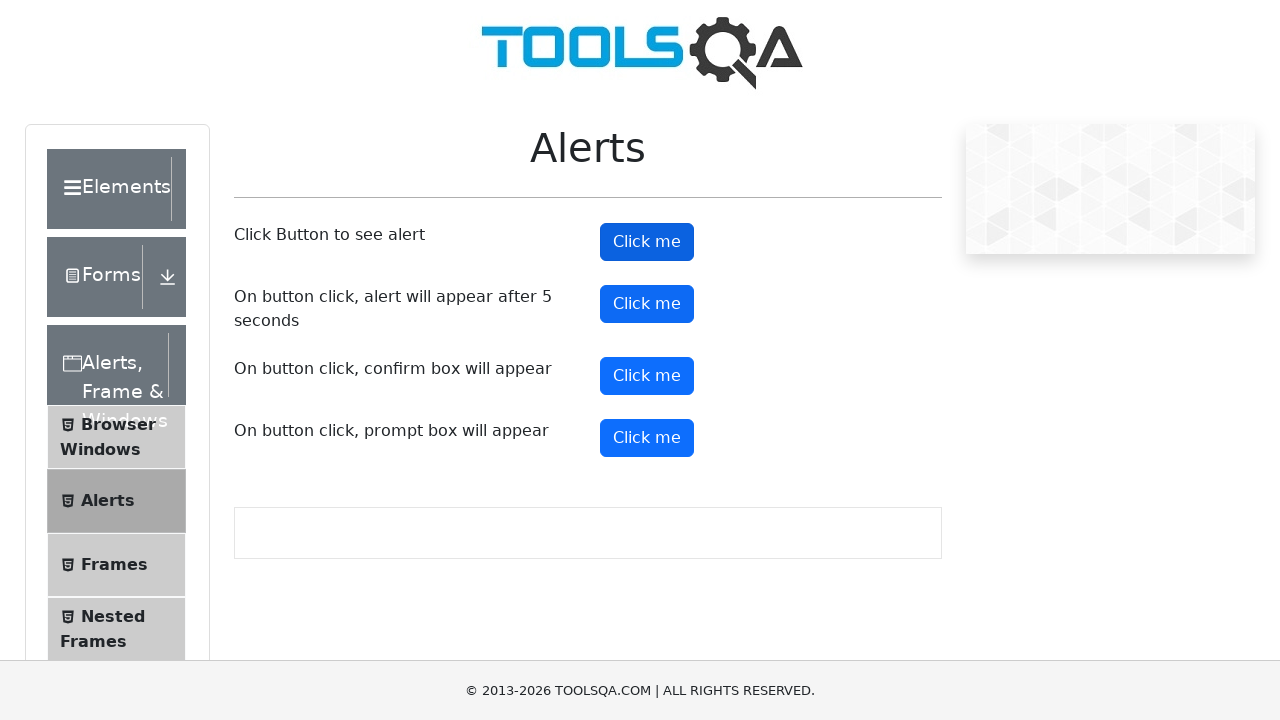

Waited 6 seconds for timed alert to appear and be accepted
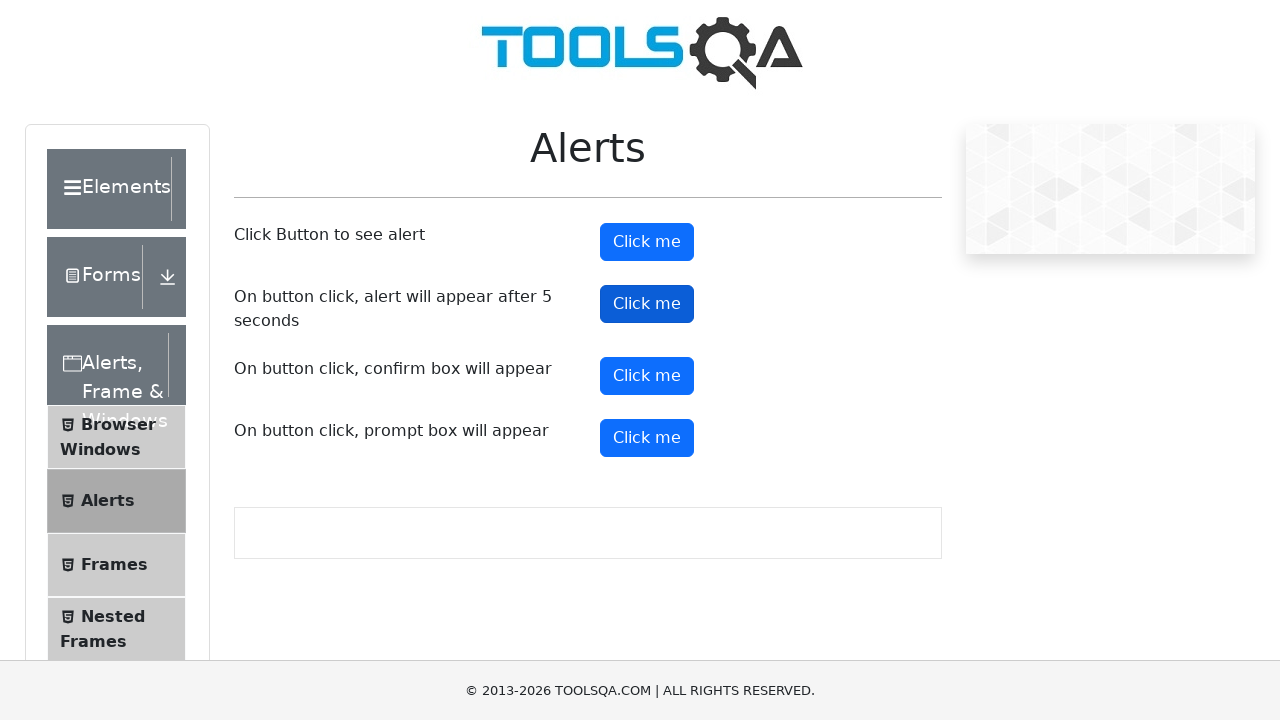

Set up handler to dismiss confirm dialog
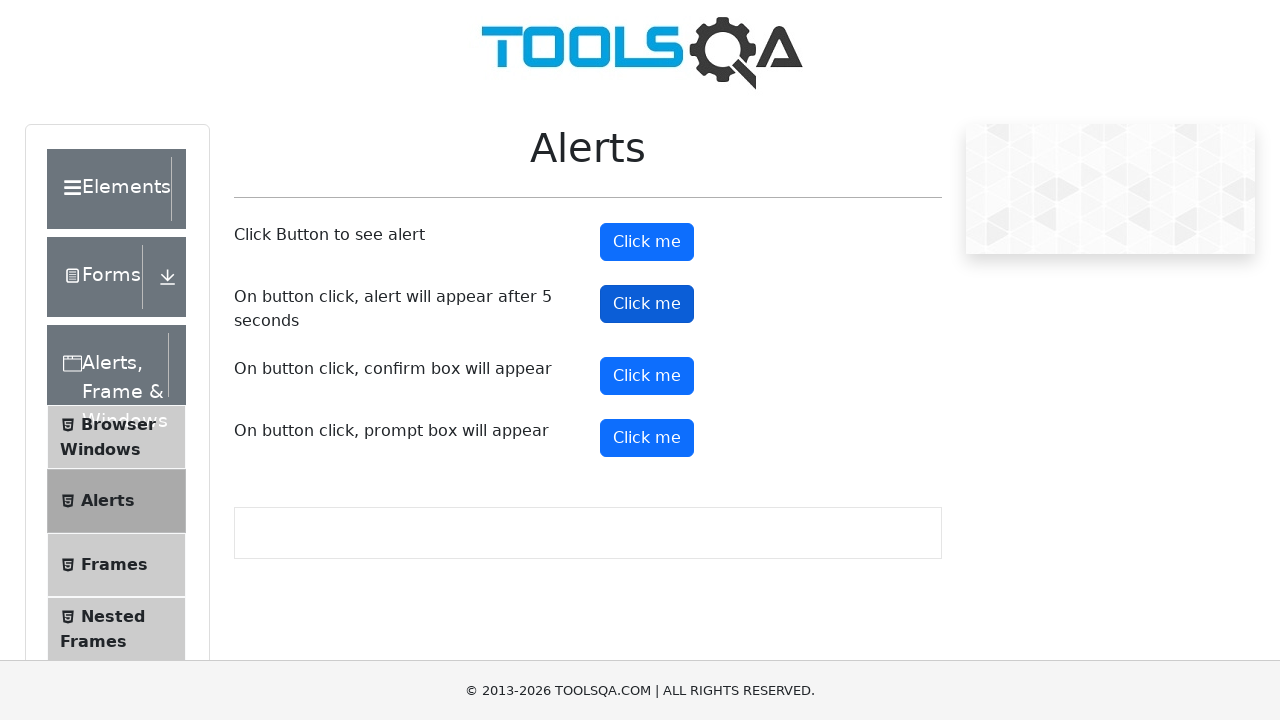

Clicked button to trigger confirm dialog at (647, 376) on #confirmButton
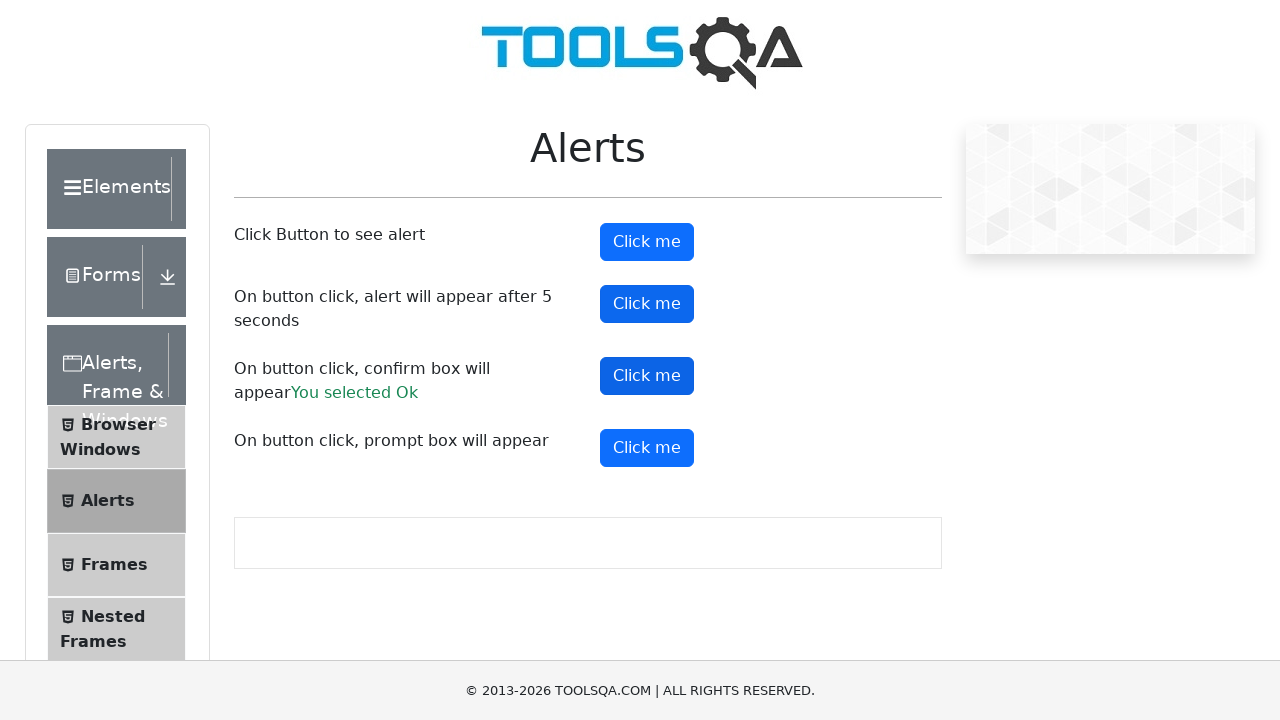

Waited 500ms after dismissing confirm dialog
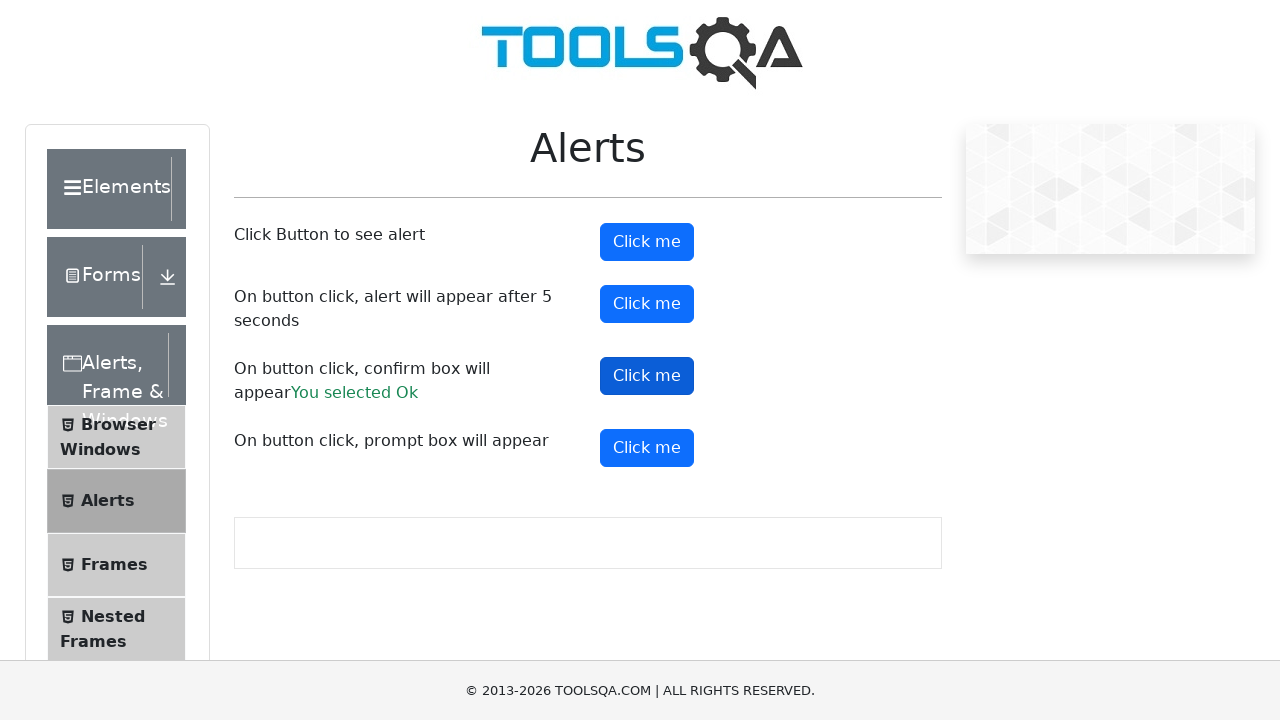

Set up handler to accept prompt dialog with text 'Hello from Playwright!'
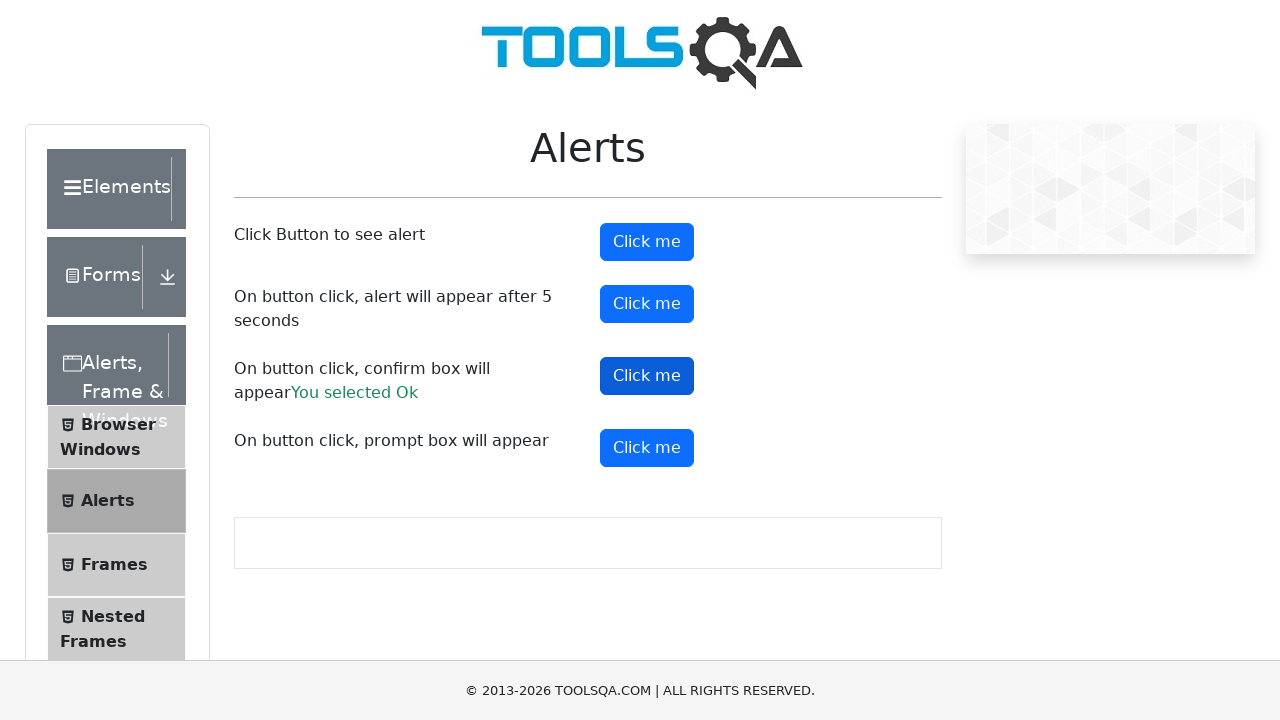

Clicked button to trigger prompt dialog at (647, 448) on #promtButton
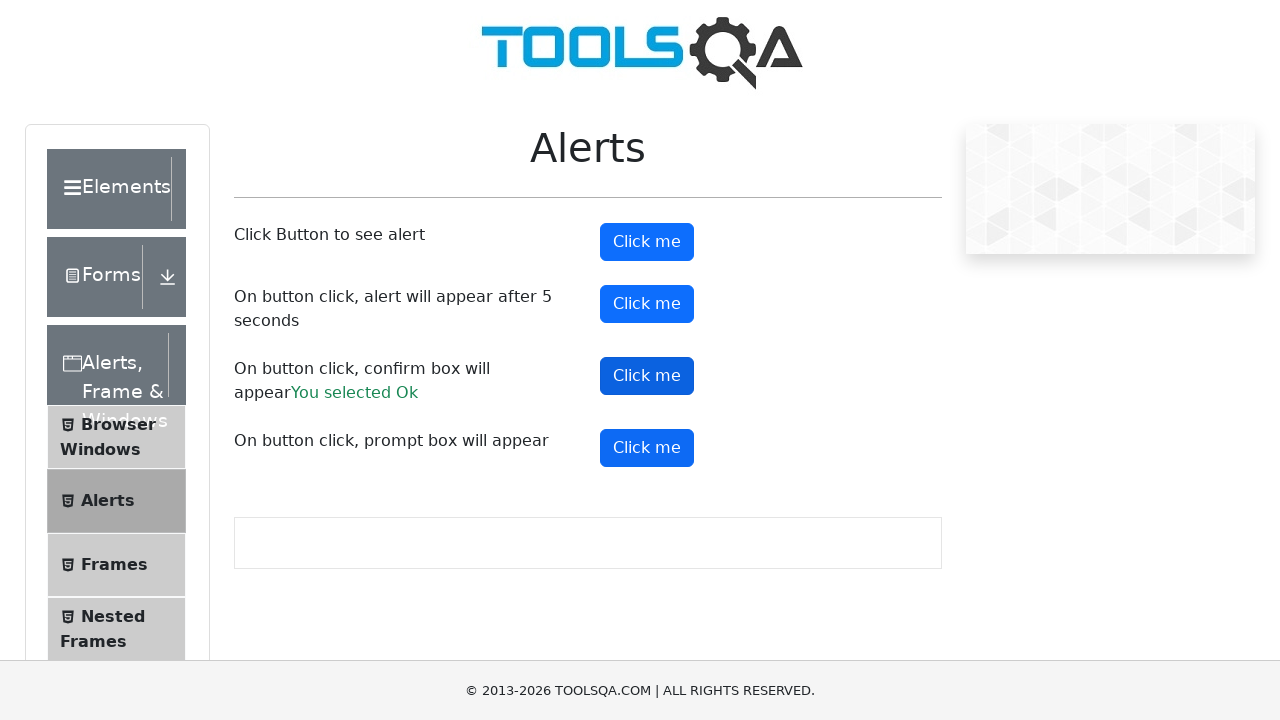

Waited 500ms after accepting prompt dialog
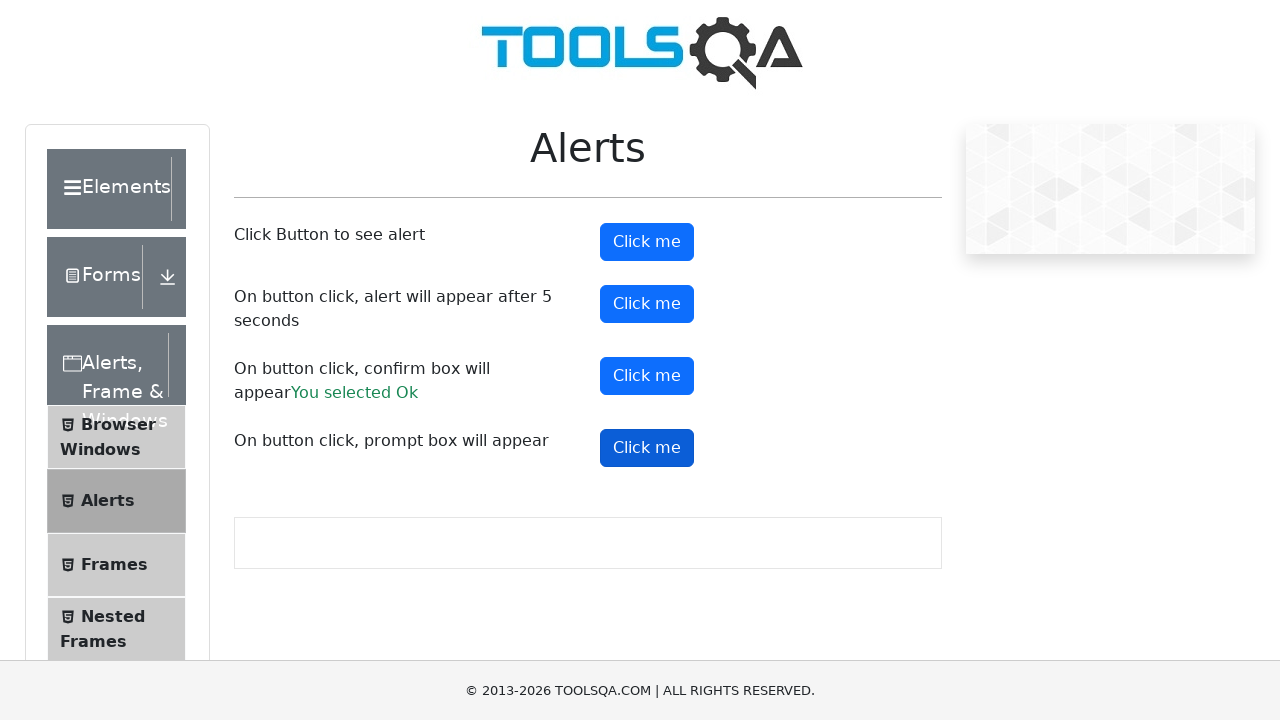

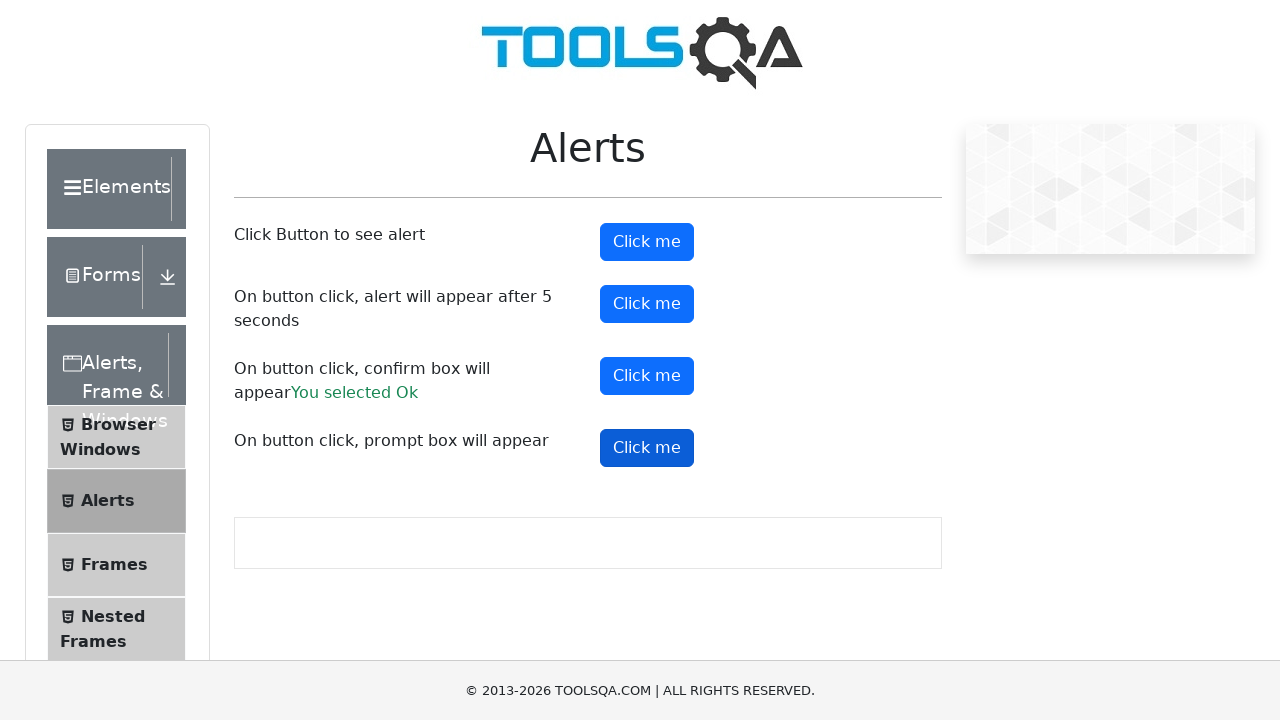